Tests date dropdown functionality by selecting December 1st, 1950 using year, month, and day dropdowns with different selection methods.

Starting URL: http://practice.cydeo.com/dropdown

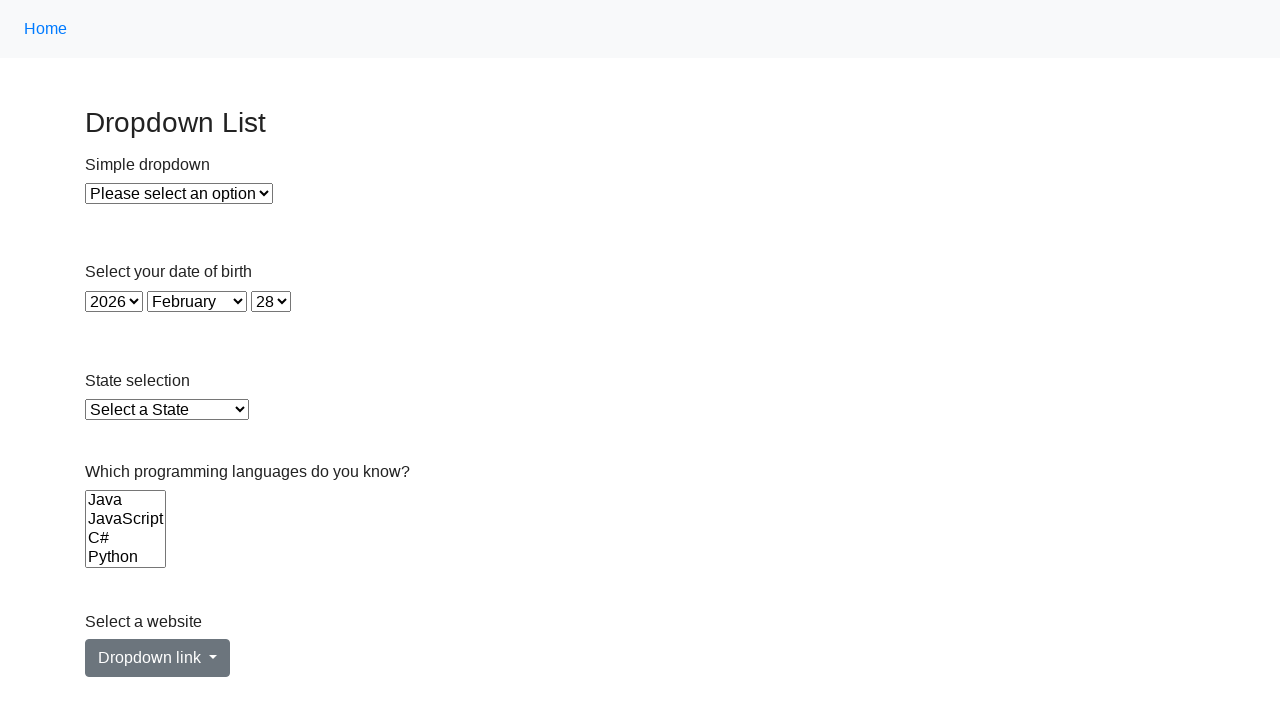

Selected year 1950 from year dropdown by visible text on #year
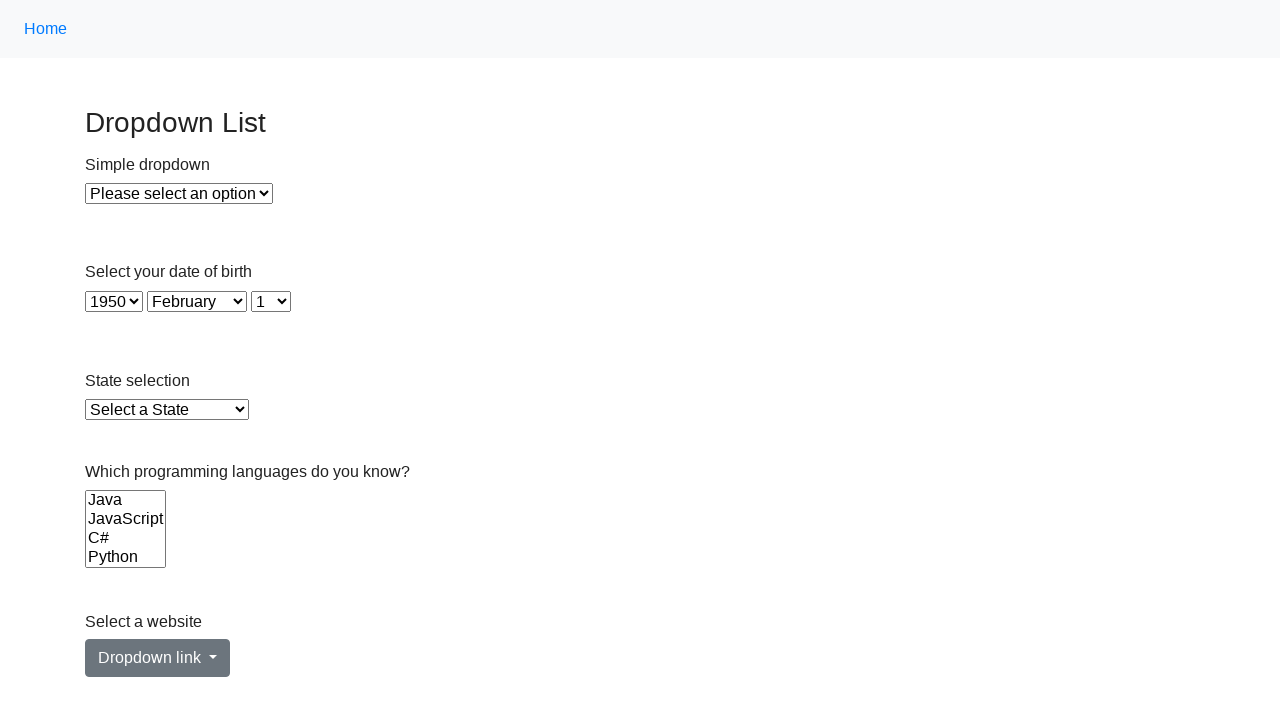

Verified that year 1950 is selected in year dropdown
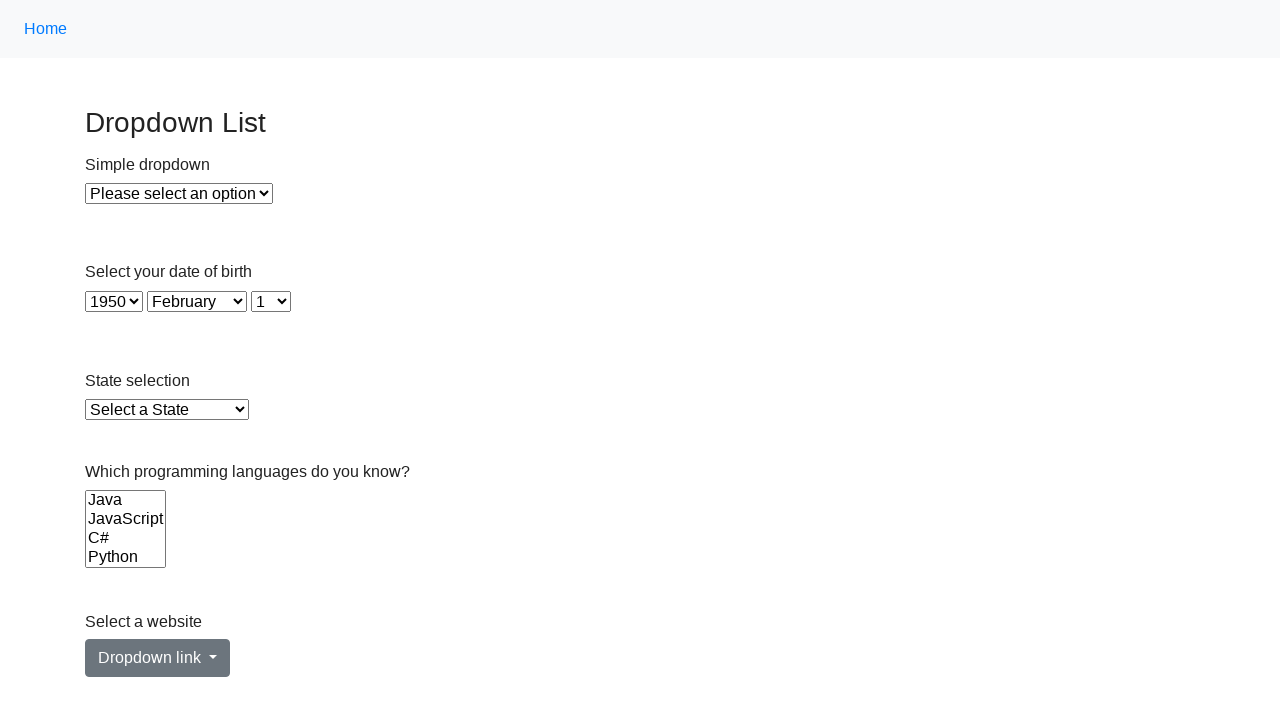

Selected December from month dropdown by value (11) on #month
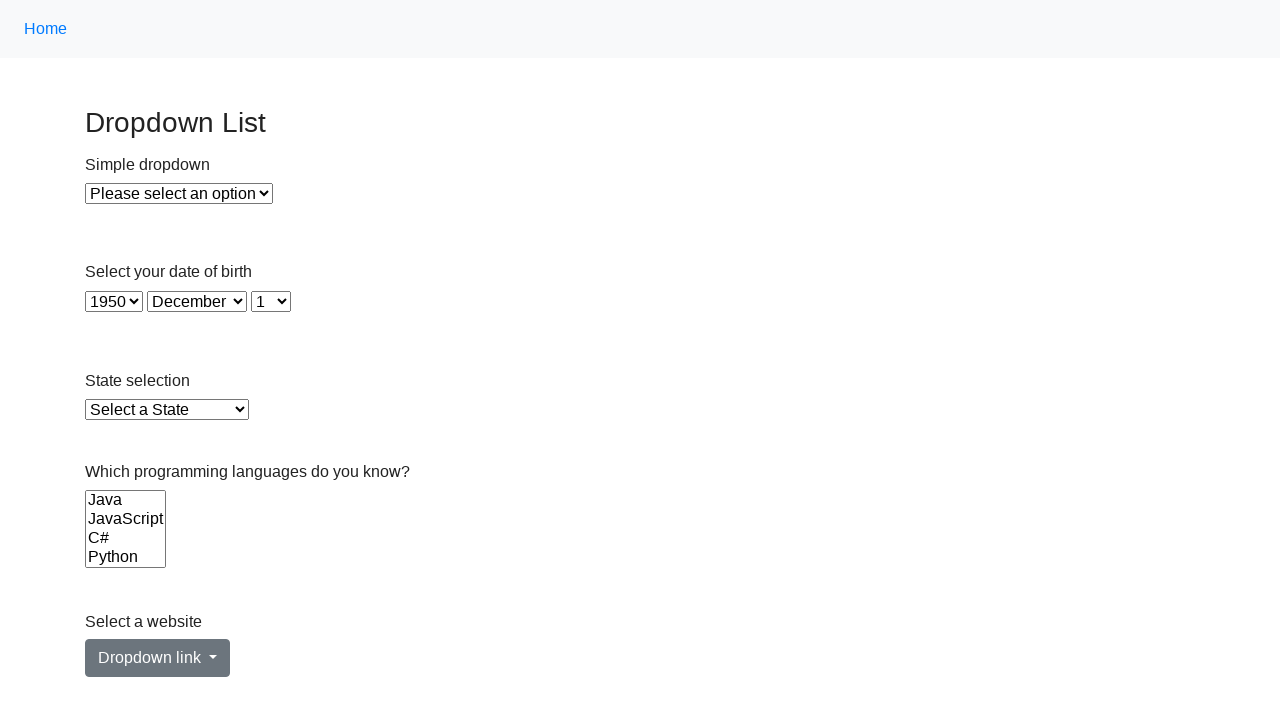

Verified that December is selected in month dropdown
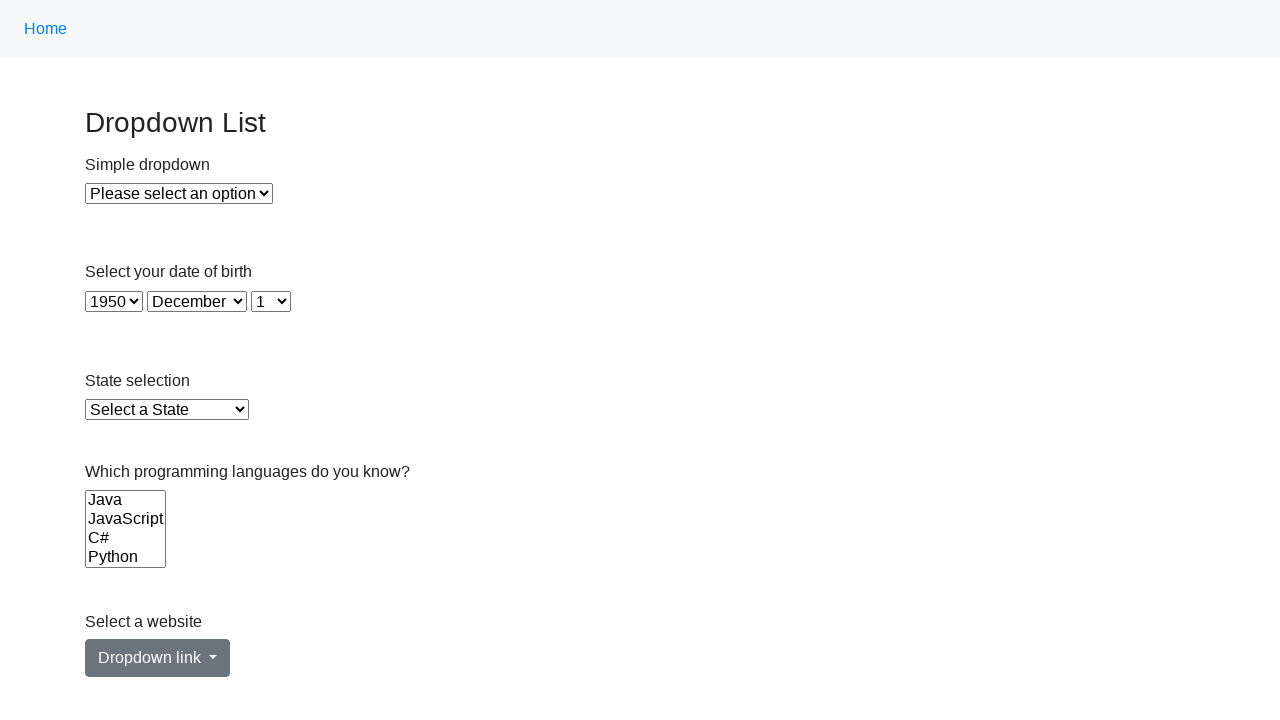

Selected day 1 from day dropdown by index 0 on #day
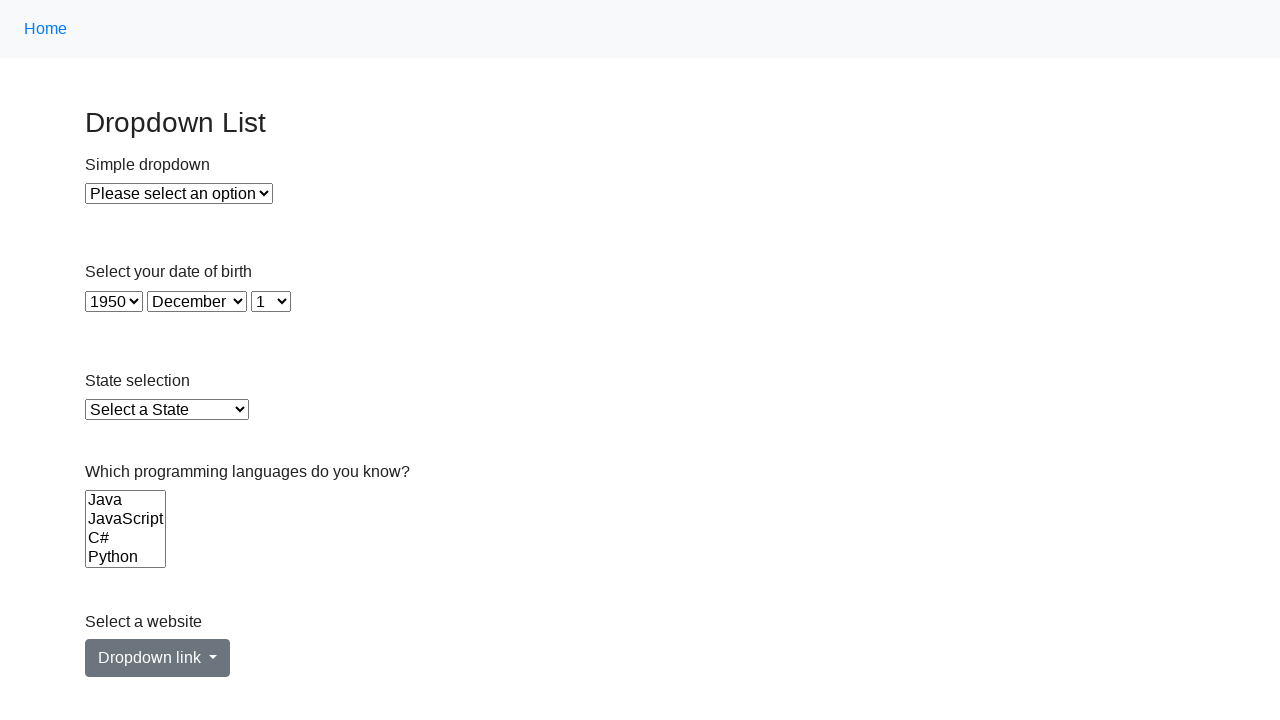

Verified that day 1 is selected in day dropdown
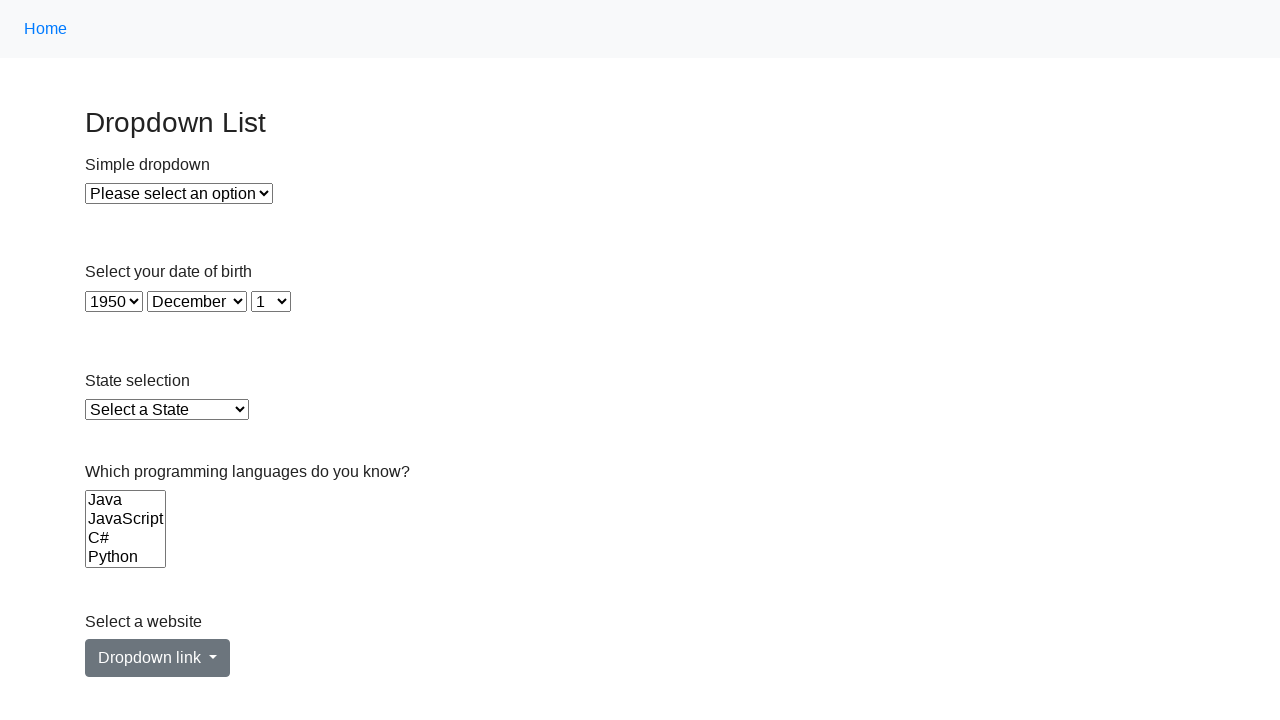

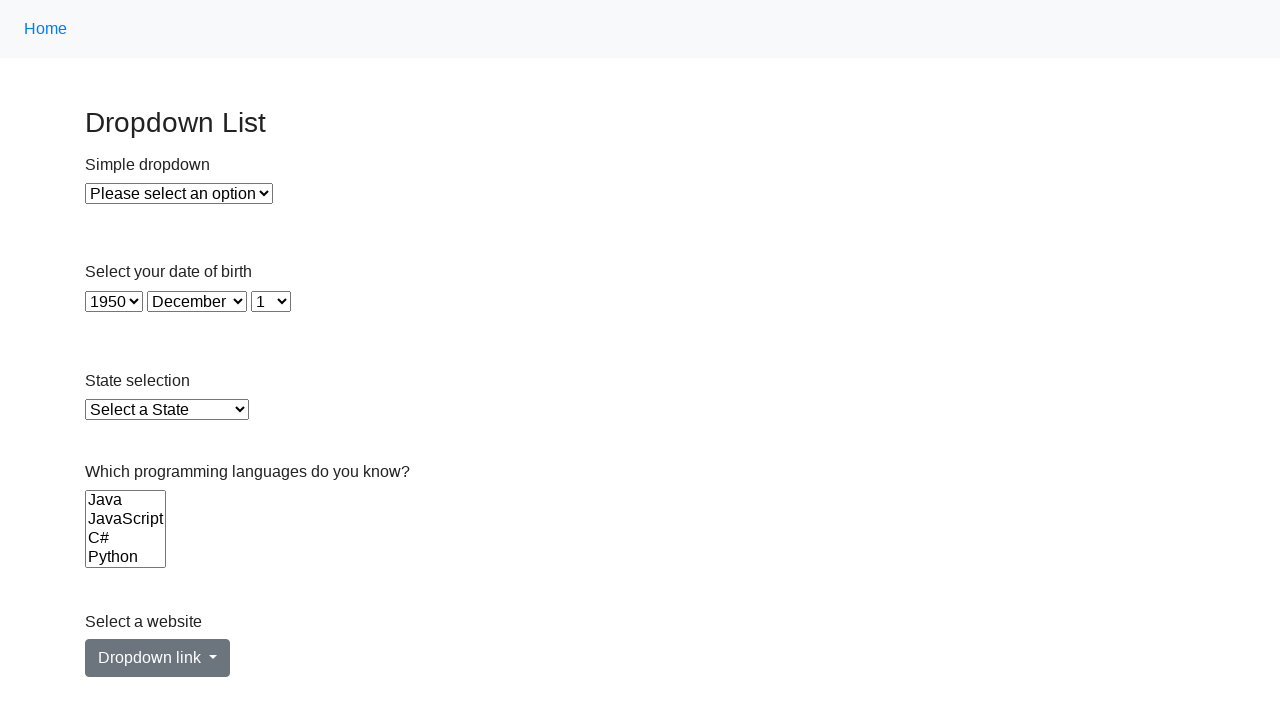